Navigates to the OrangeHRM demo site and verifies the page loads successfully by waiting for the login panel to appear

Starting URL: https://opensource-demo.orangehrmlive.com/

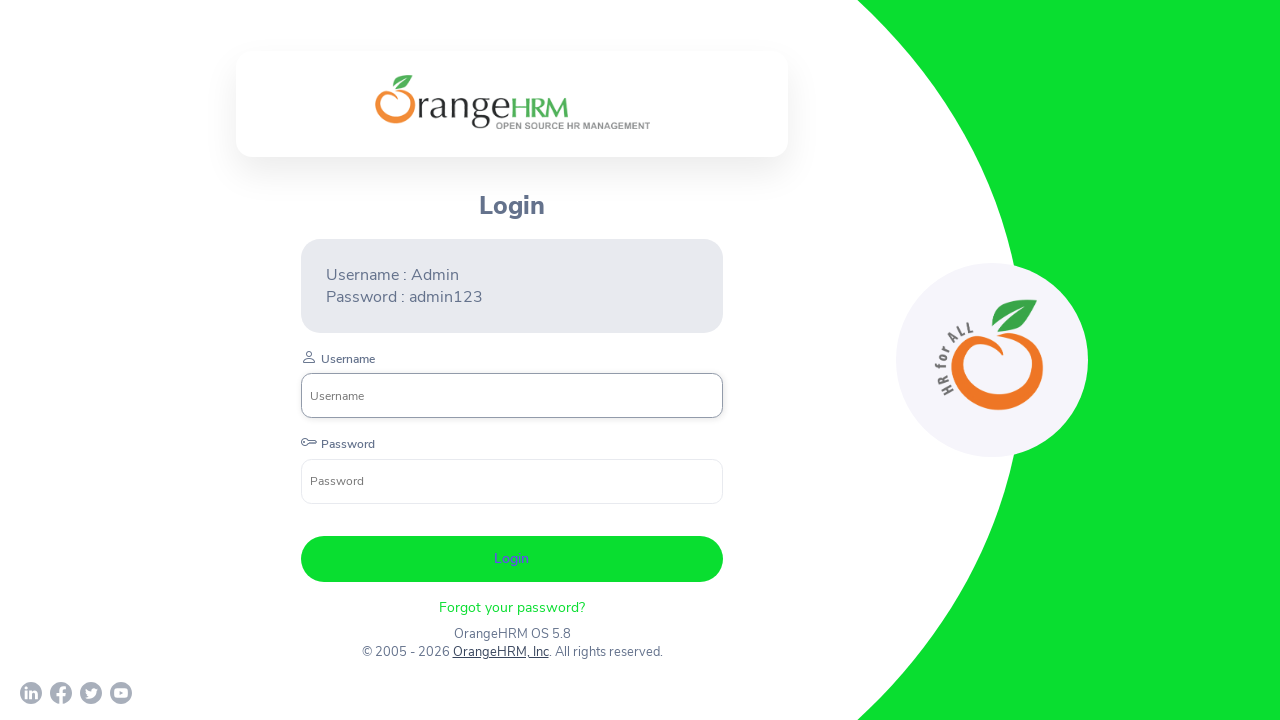

Navigated to OrangeHRM demo site
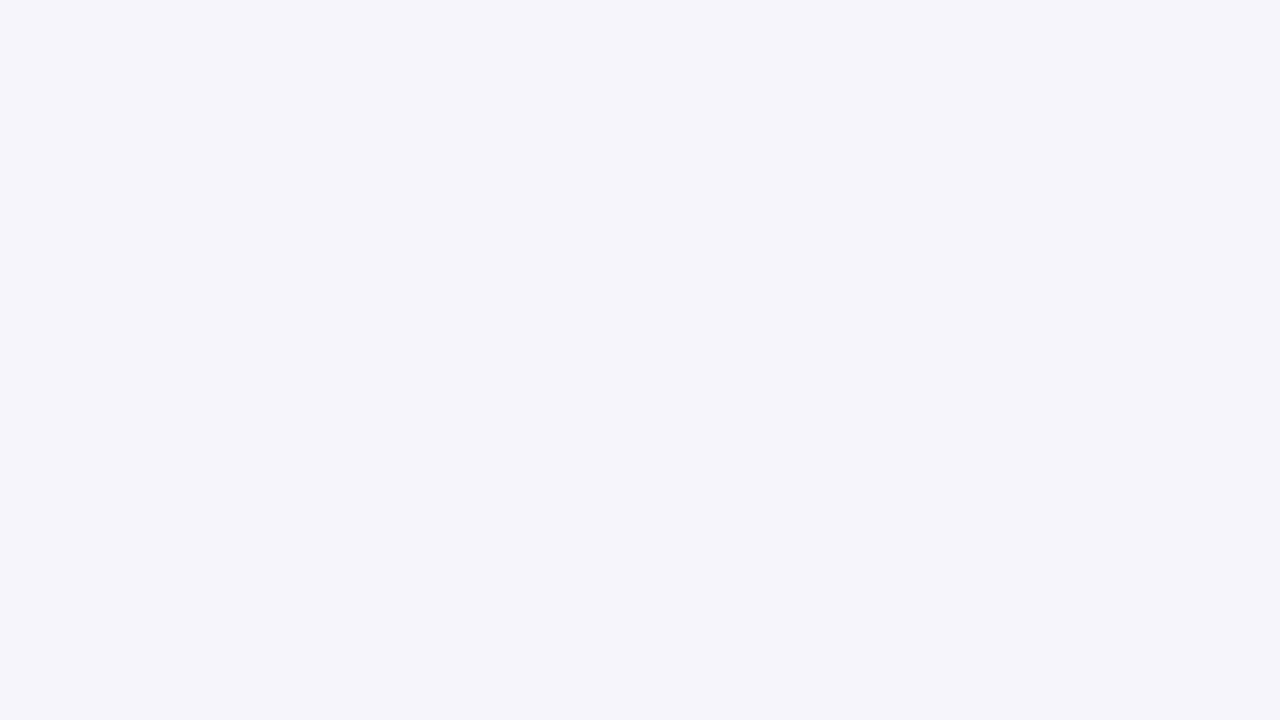

Login panel appeared - page loaded successfully
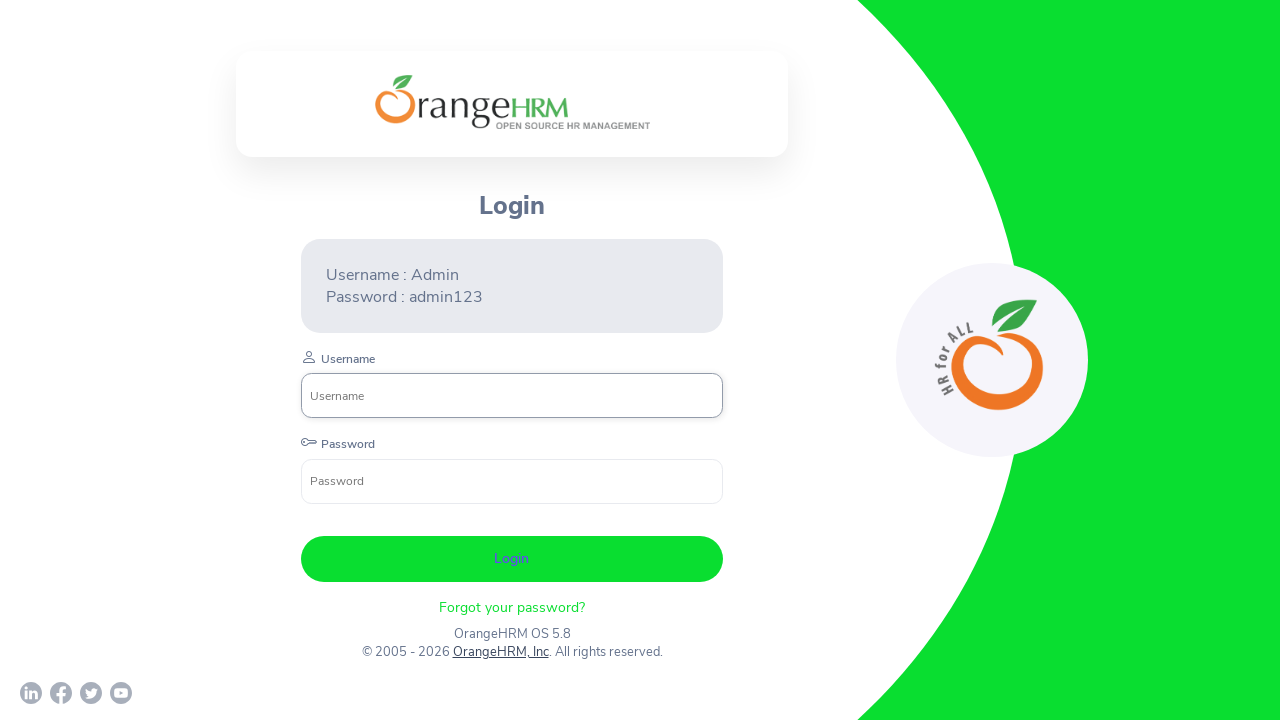

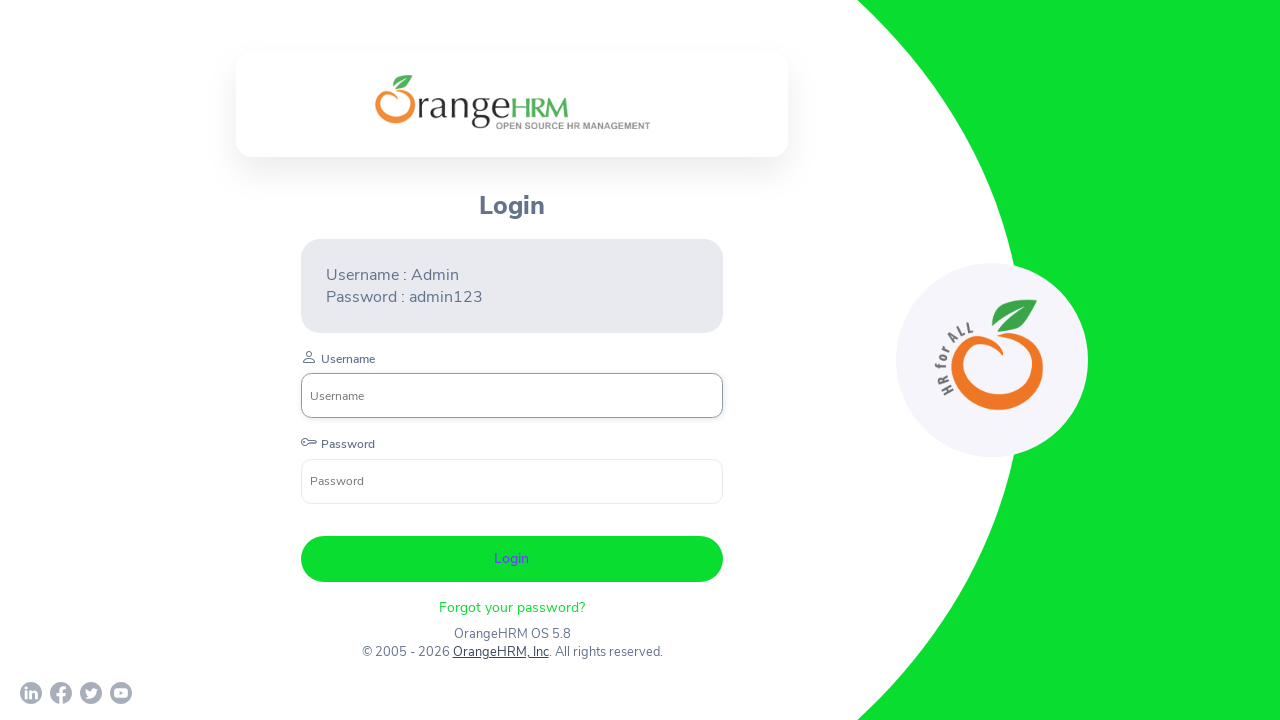